Tests keyboard key press functionality by sending the space key to an input element and verifying the displayed result shows the correct key was pressed.

Starting URL: http://the-internet.herokuapp.com/key_presses

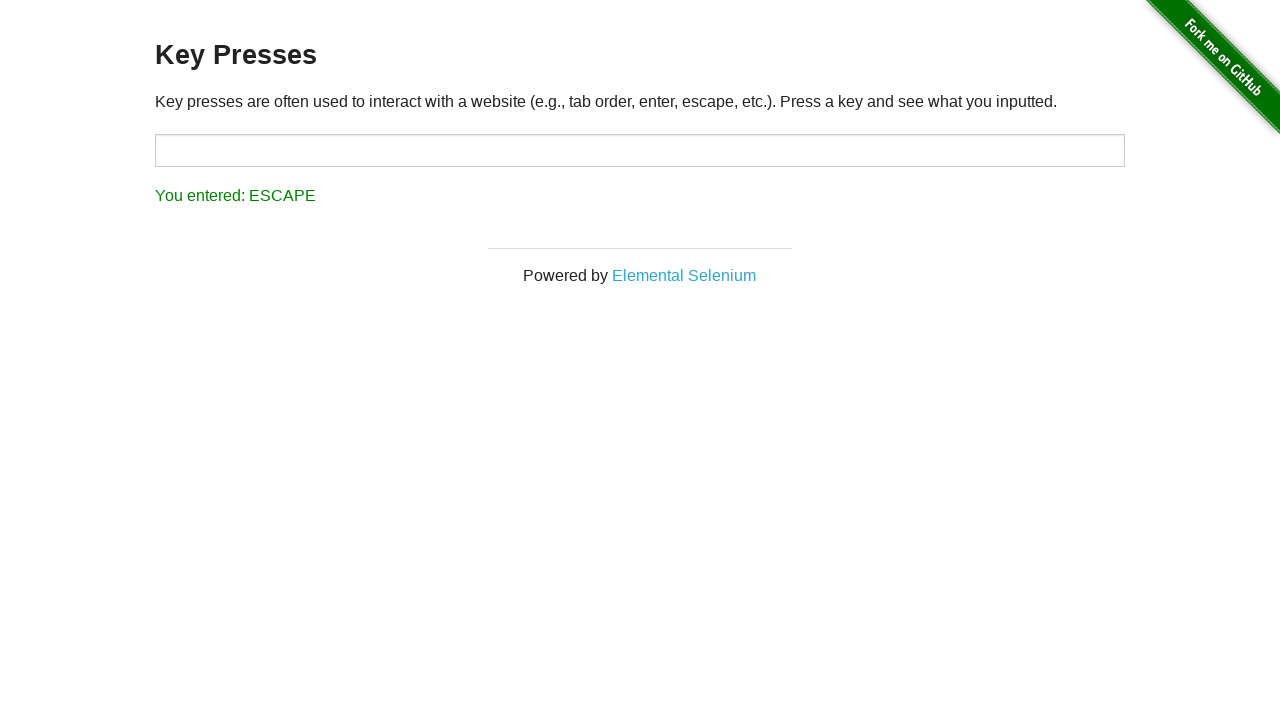

Pressed Space key on target element on #target
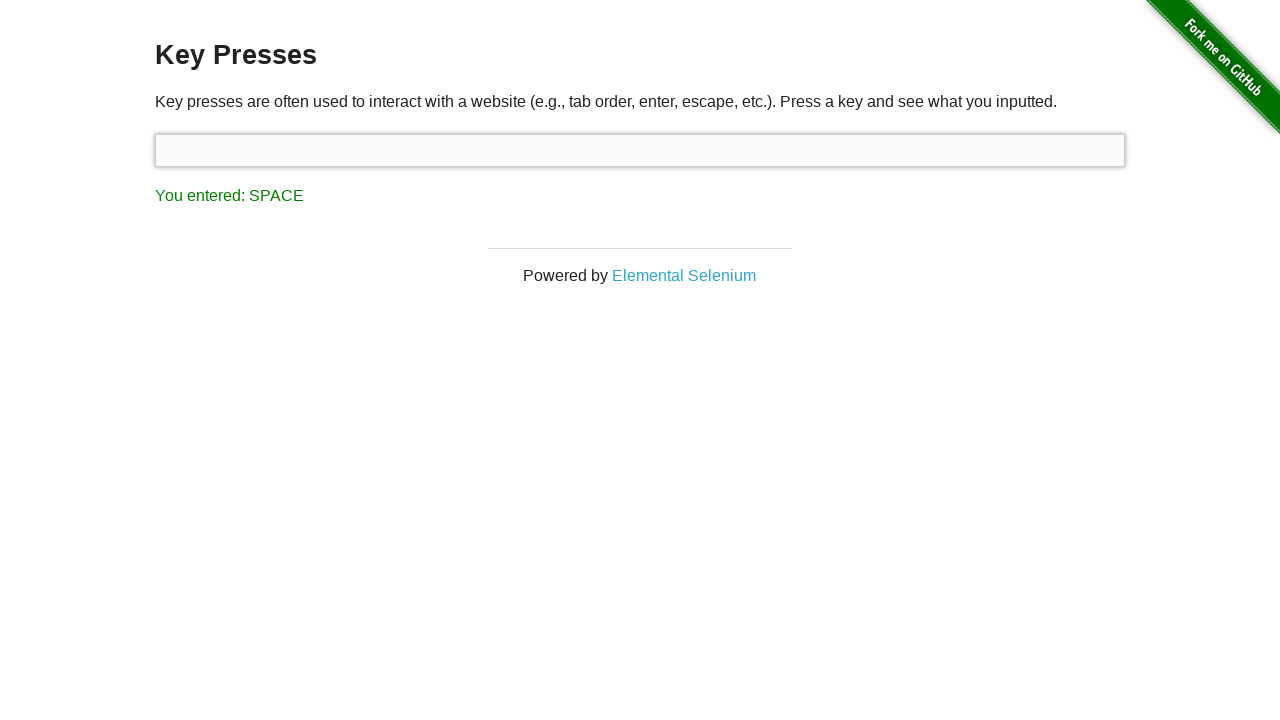

Result element loaded after space key press
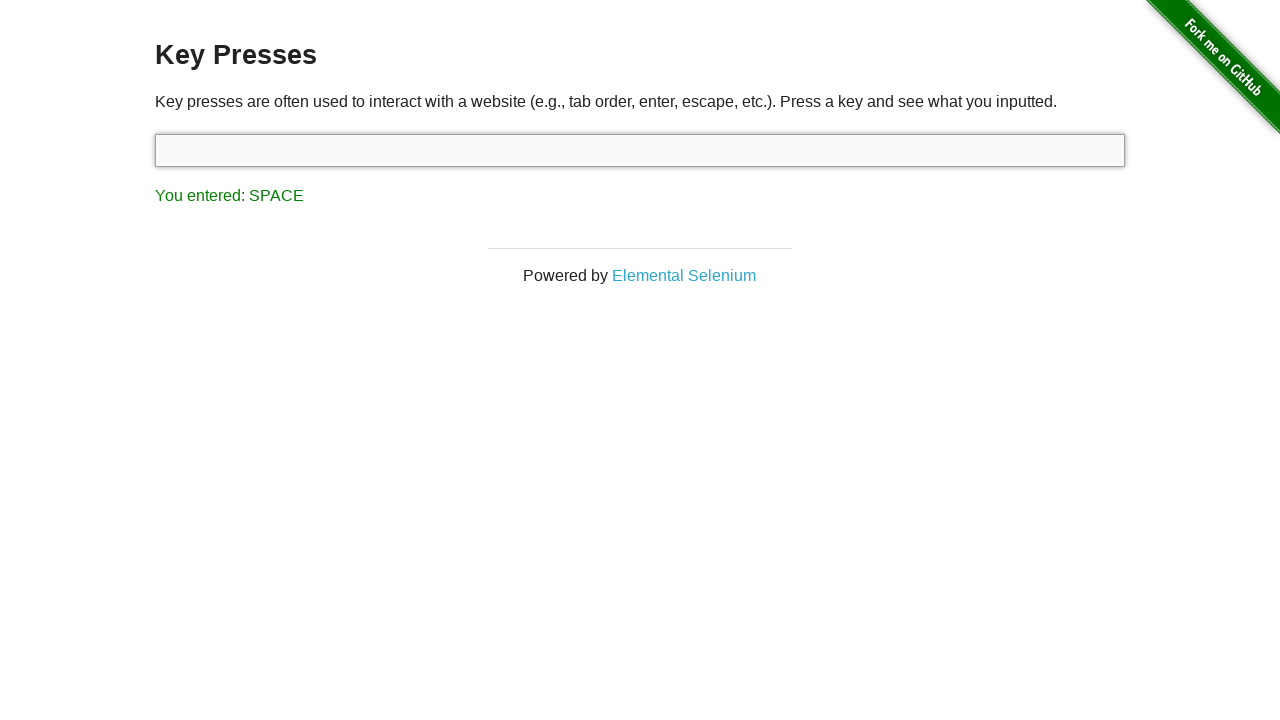

Verified result shows 'You entered: SPACE'
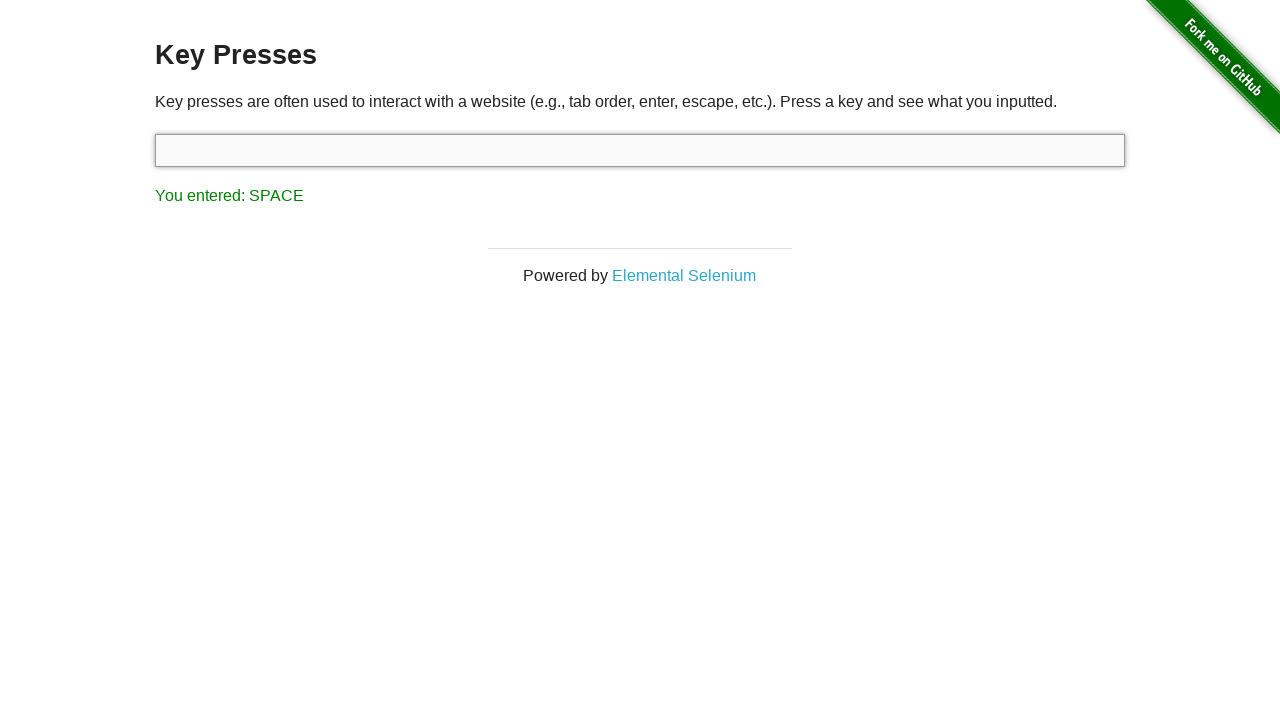

Pressed ArrowLeft key using keyboard
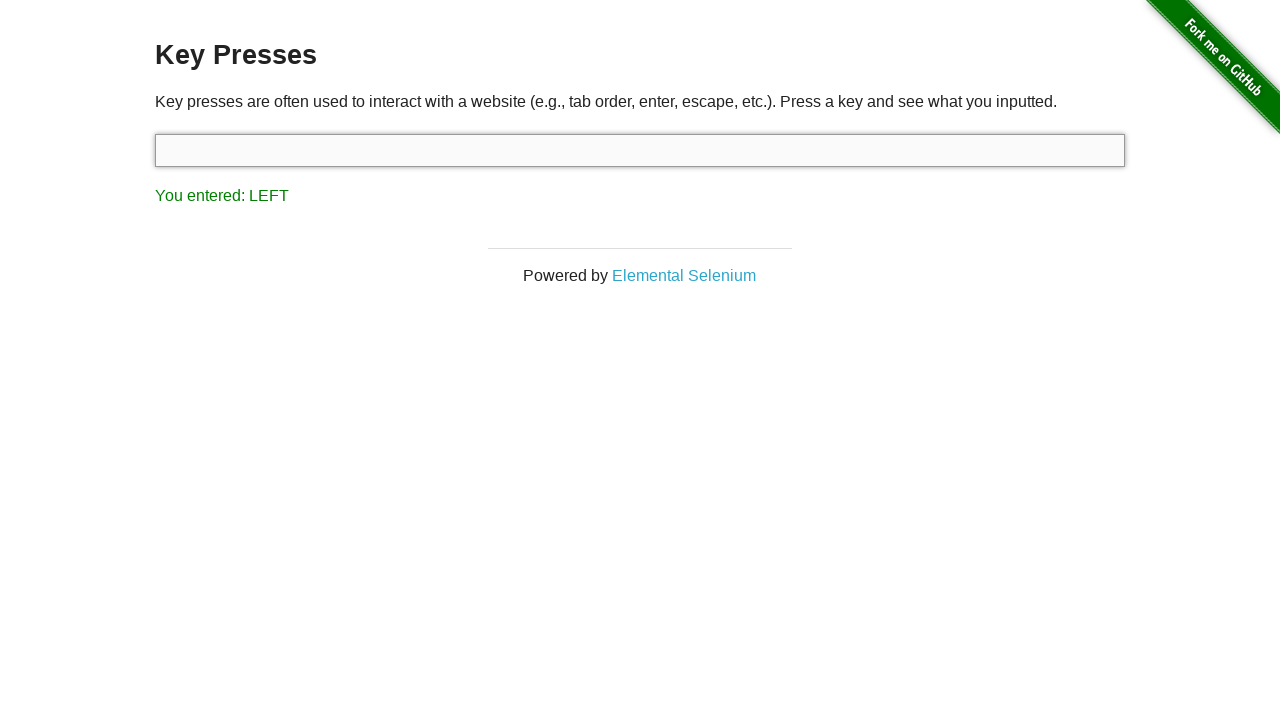

Verified result shows 'You entered: LEFT'
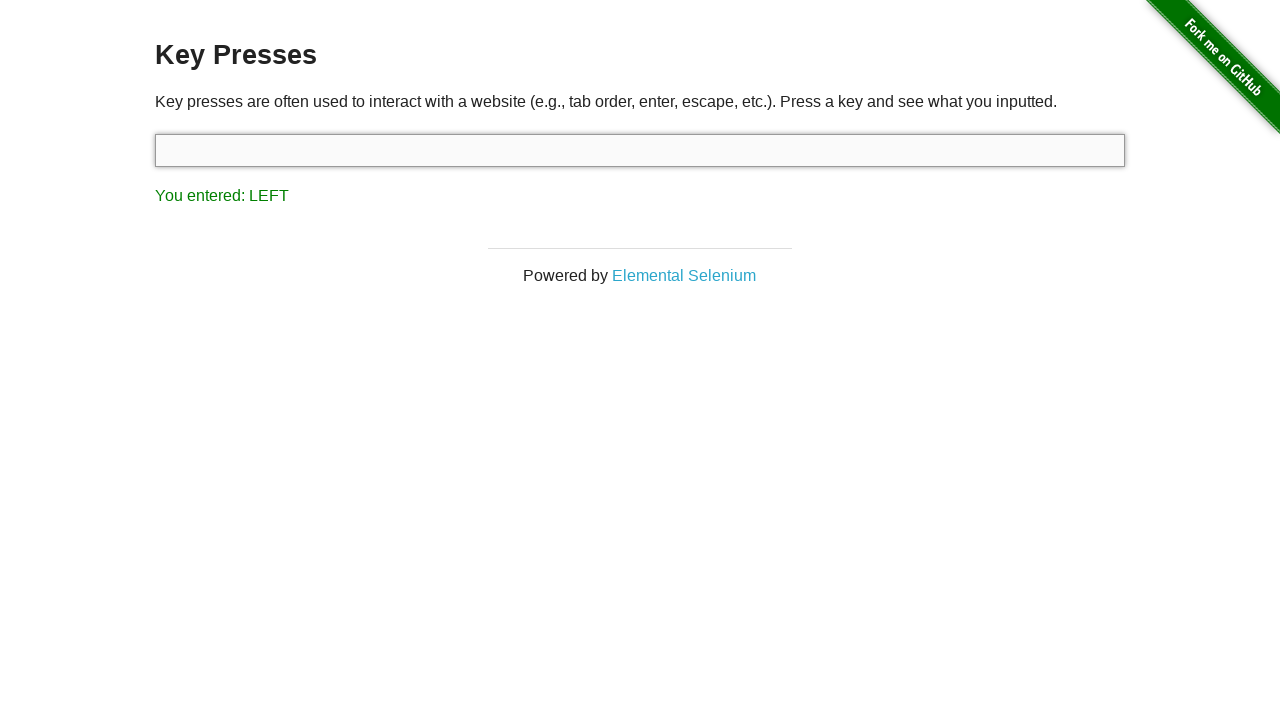

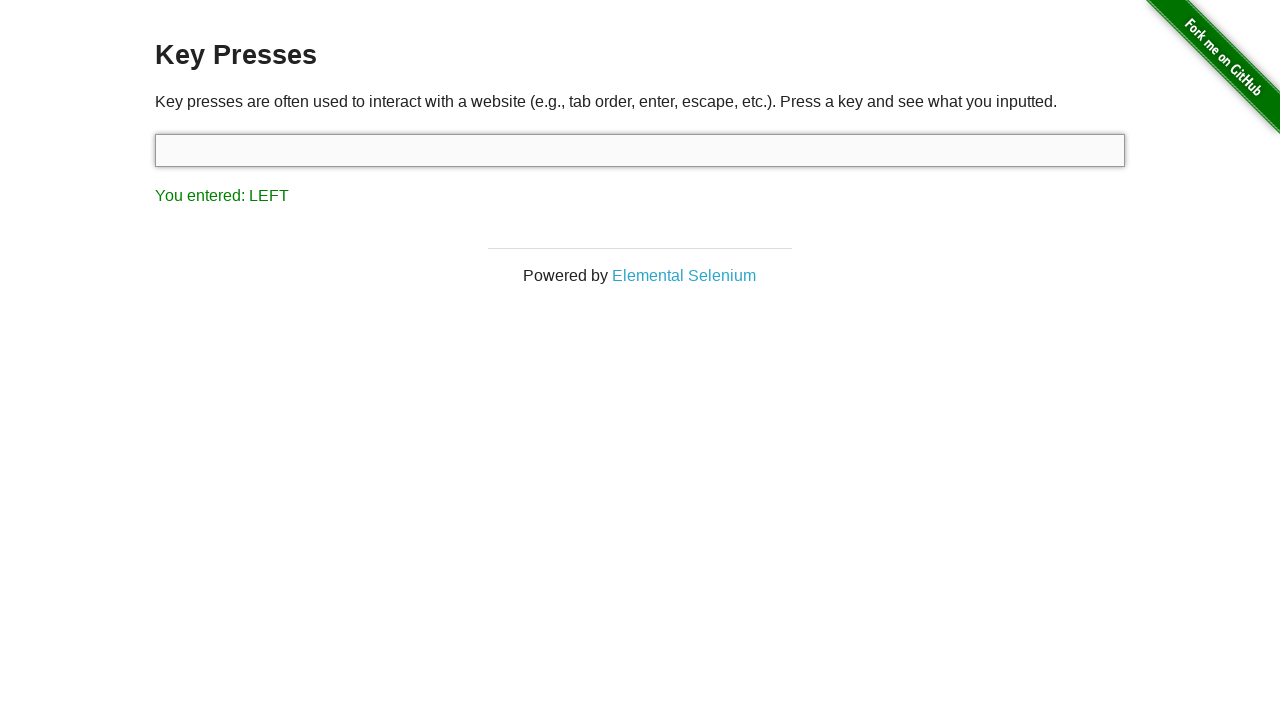